Tests a math exercise form by reading a value from the page, calculating the result using a logarithmic formula, filling in the answer, selecting checkbox and radio button options, and submitting the form.

Starting URL: http://suninjuly.github.io/math.html

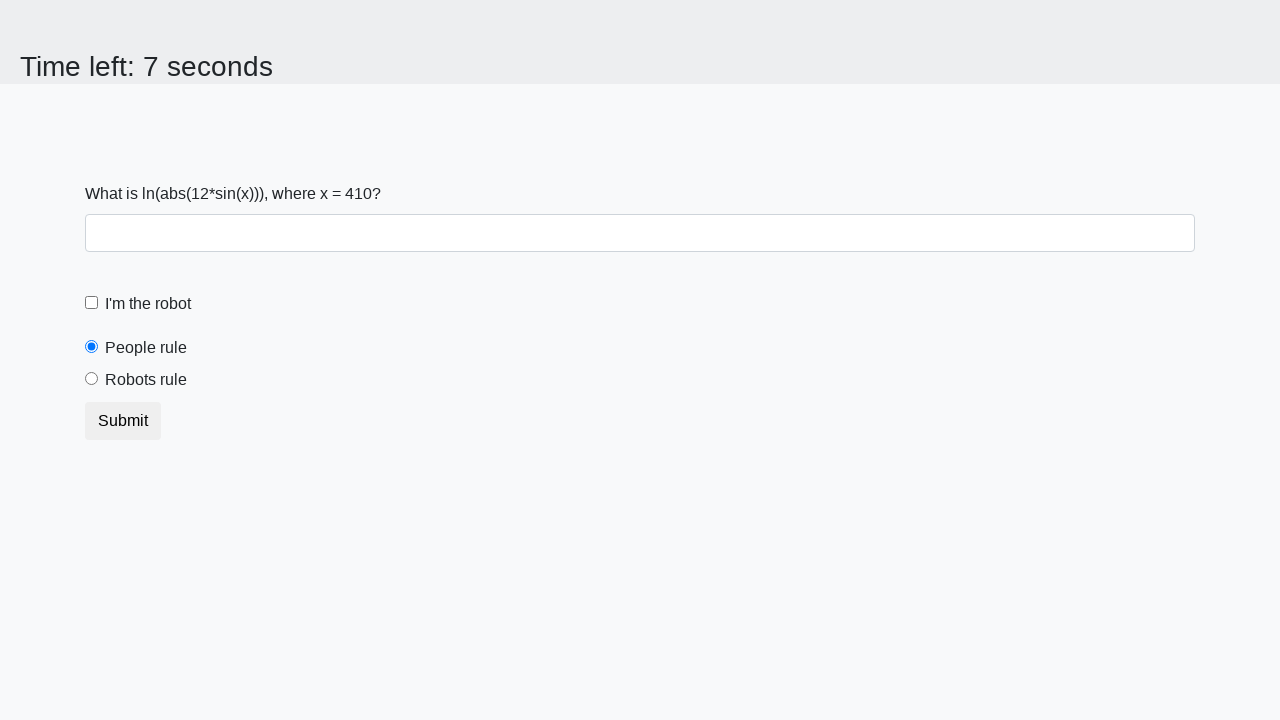

Located the x value element on the math exercise form
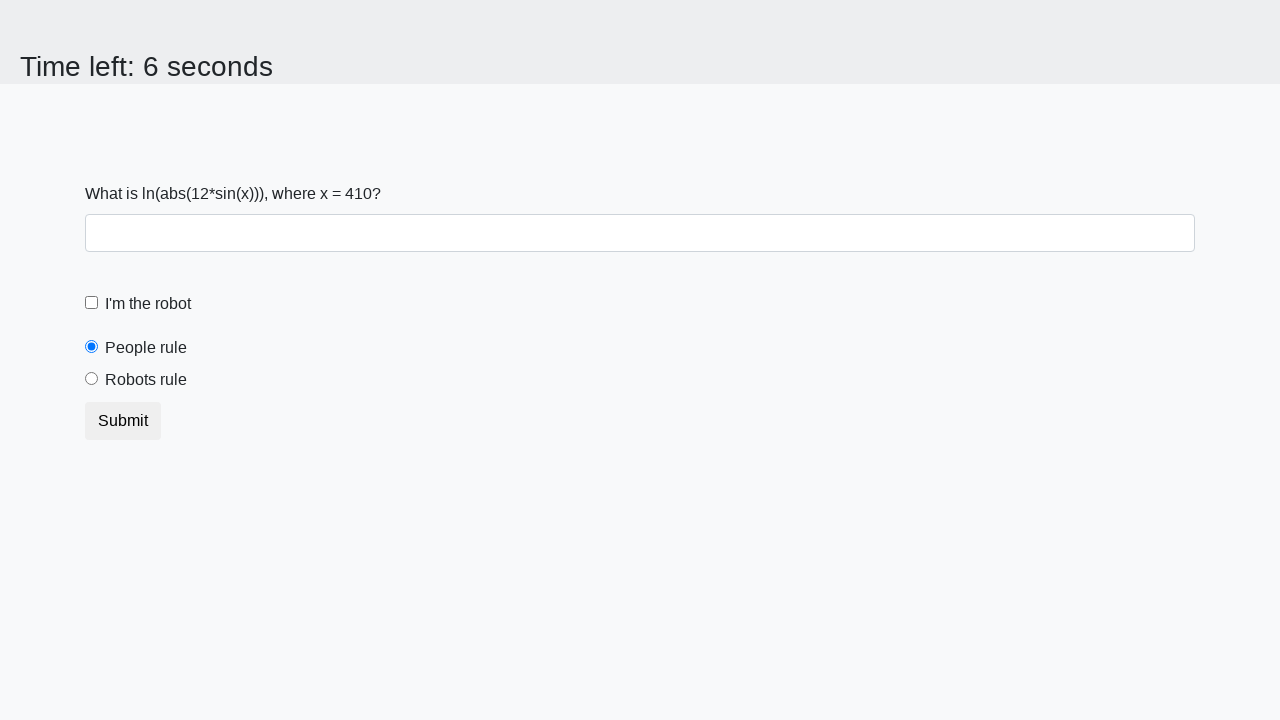

Calculated logarithmic formula result: log(|12*sin(410)|) = 2.4846611255570235
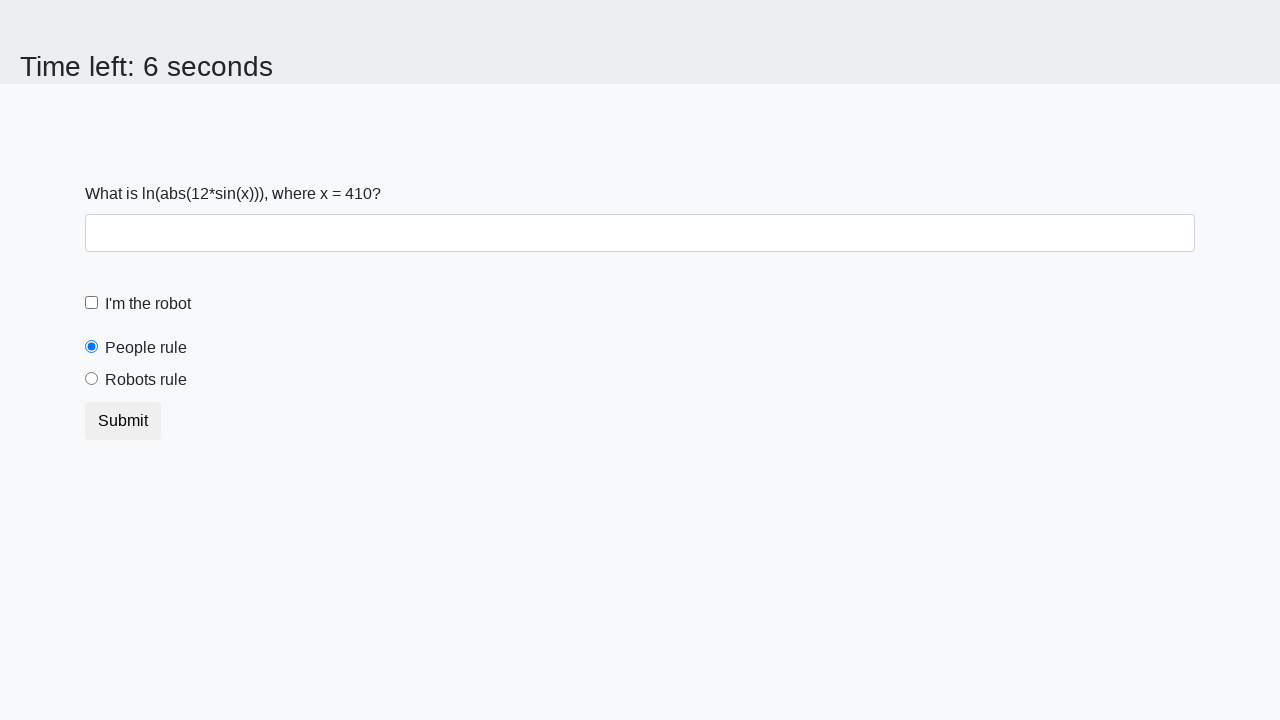

Filled answer field with calculated value: 2.4846611255570235 on #answer
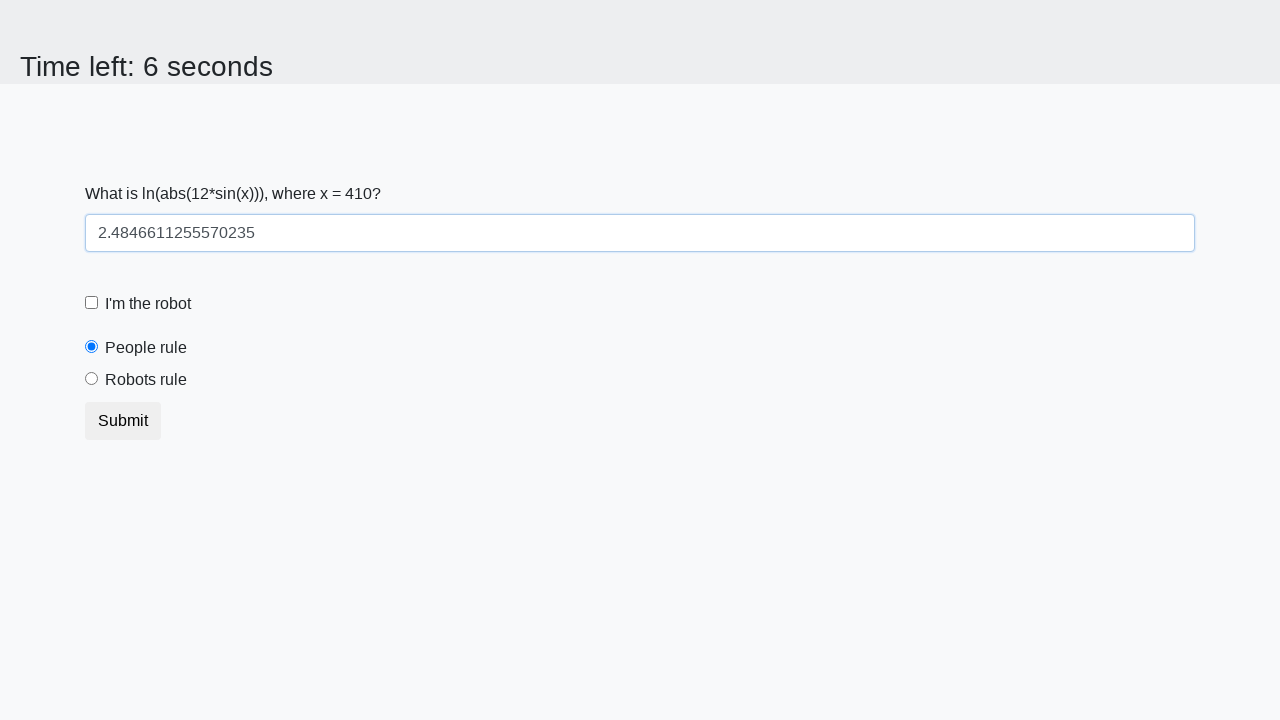

Clicked the checkbox option at (148, 304) on .form-check-custom > .form-check-label
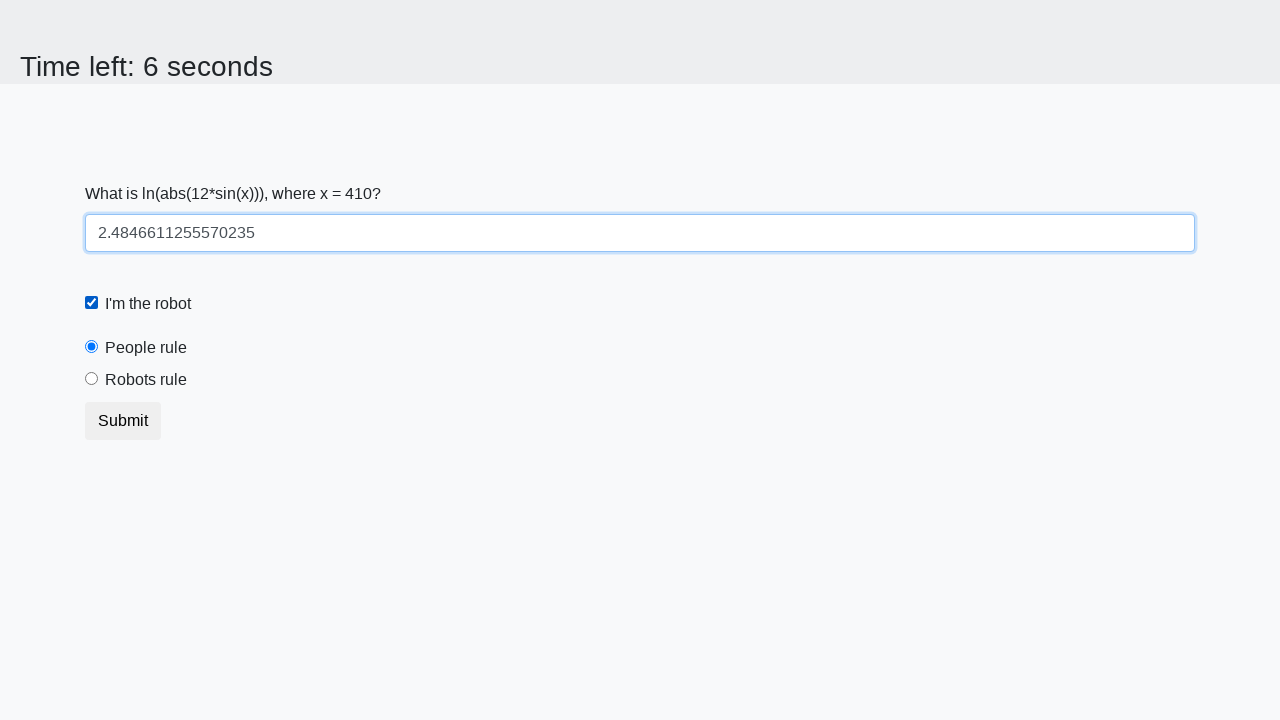

Clicked the radio button option at (146, 380) on .form-radio-custom > .form-check-label
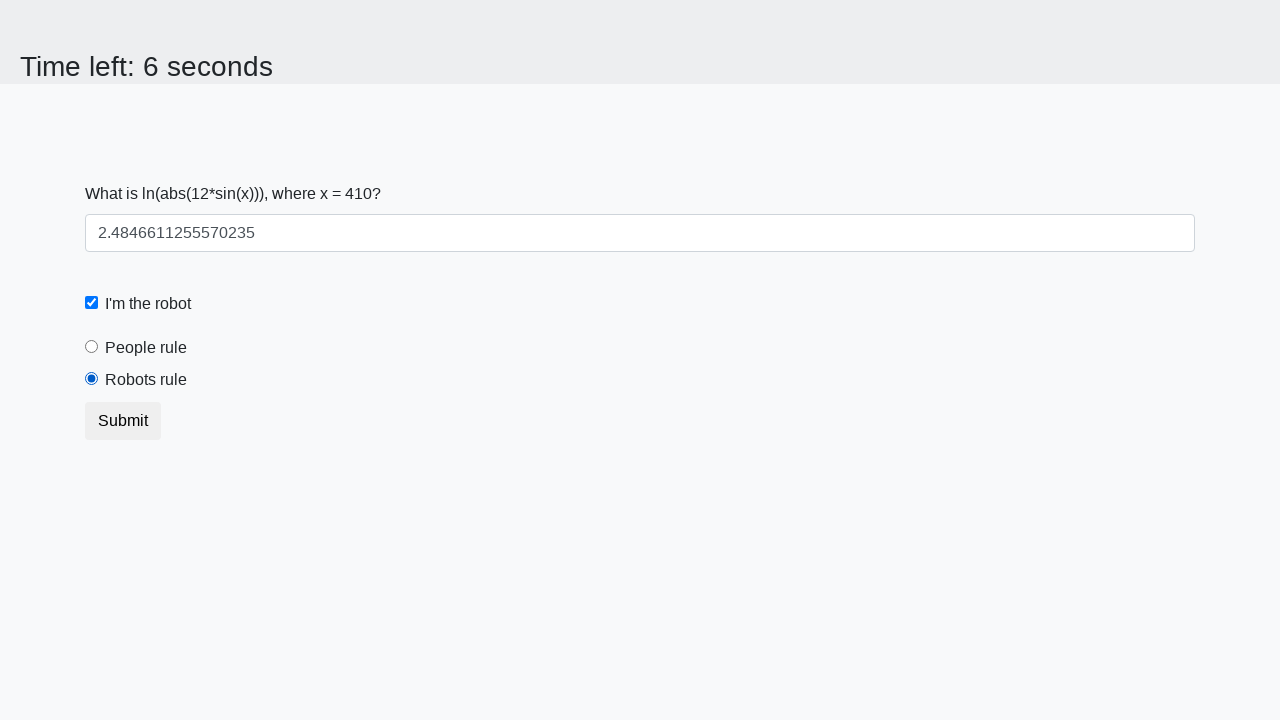

Clicked the submit button to submit the form at (123, 421) on button
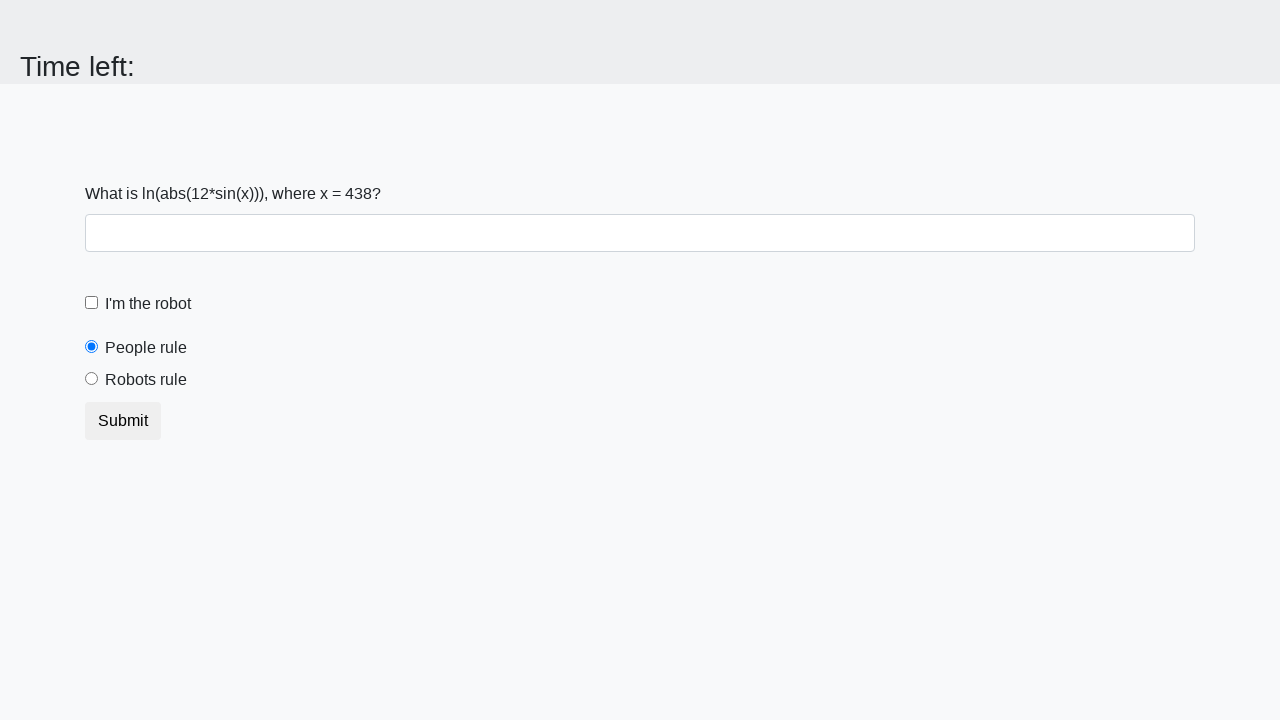

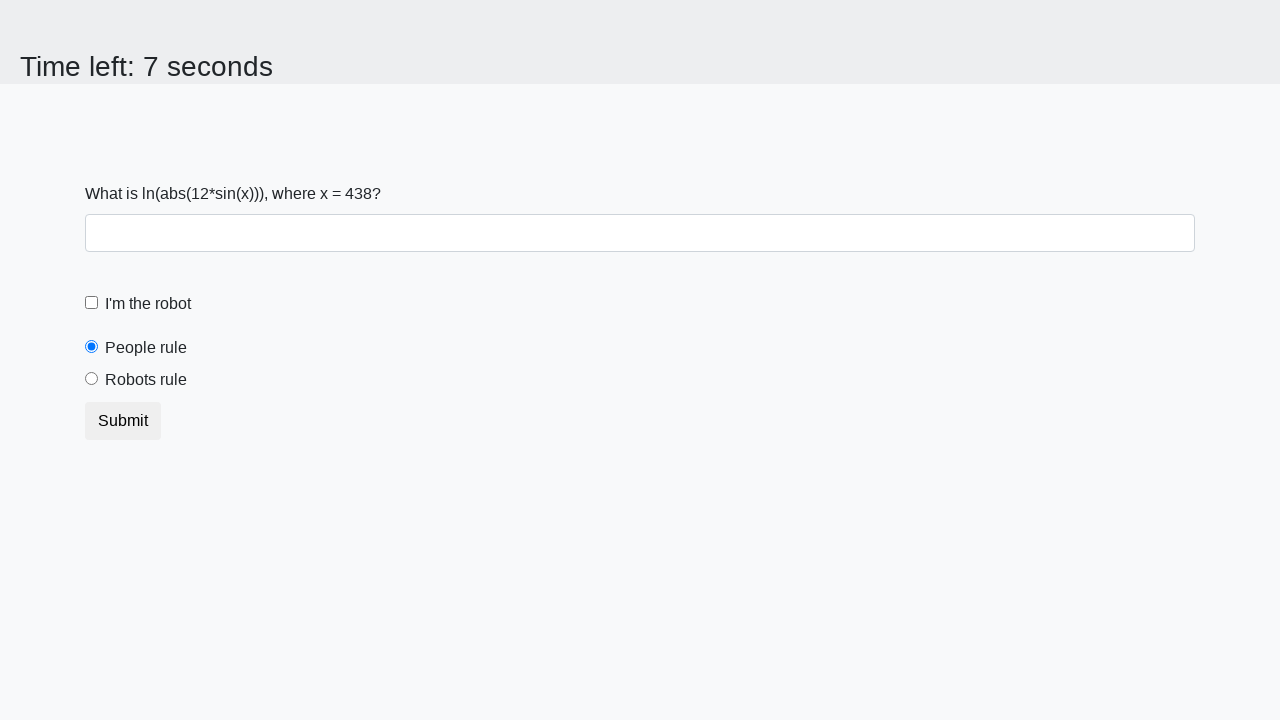